Tests that clicking the Email column header sorts the email values in ascending alphabetical order.

Starting URL: http://the-internet.herokuapp.com/tables

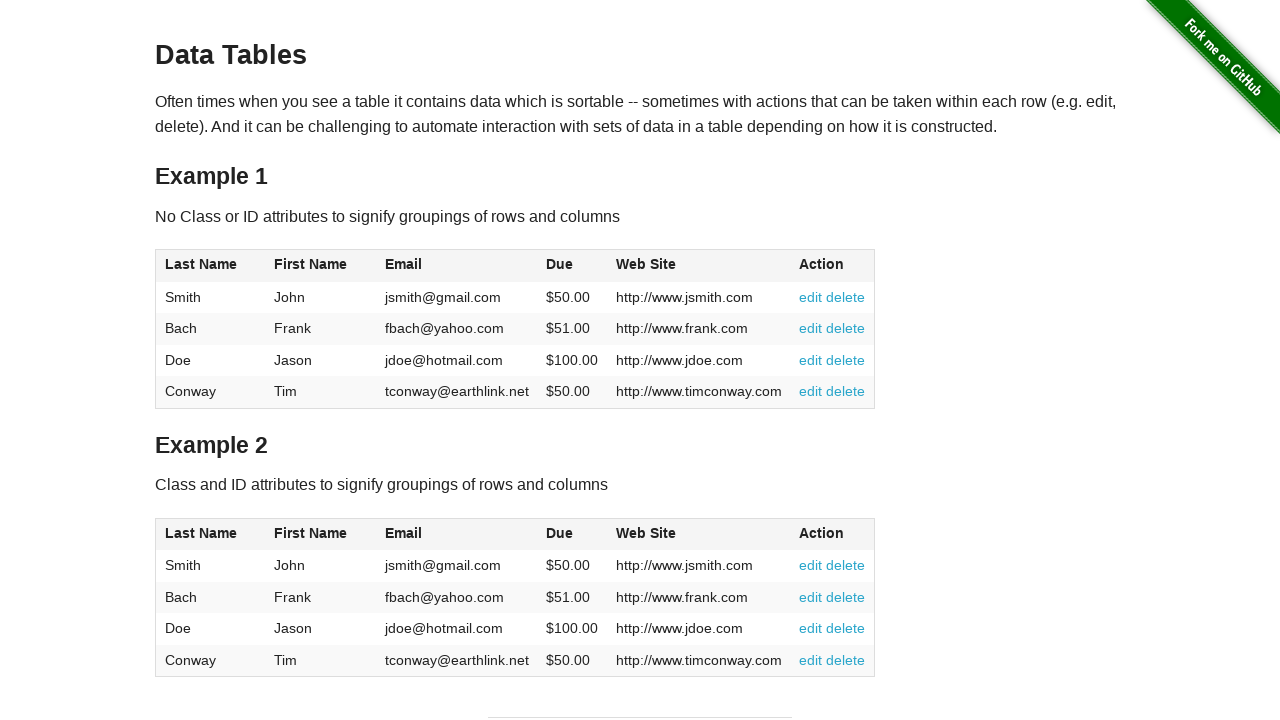

Clicked Email column header to sort in ascending order at (457, 266) on #table1 thead tr th:nth-of-type(3)
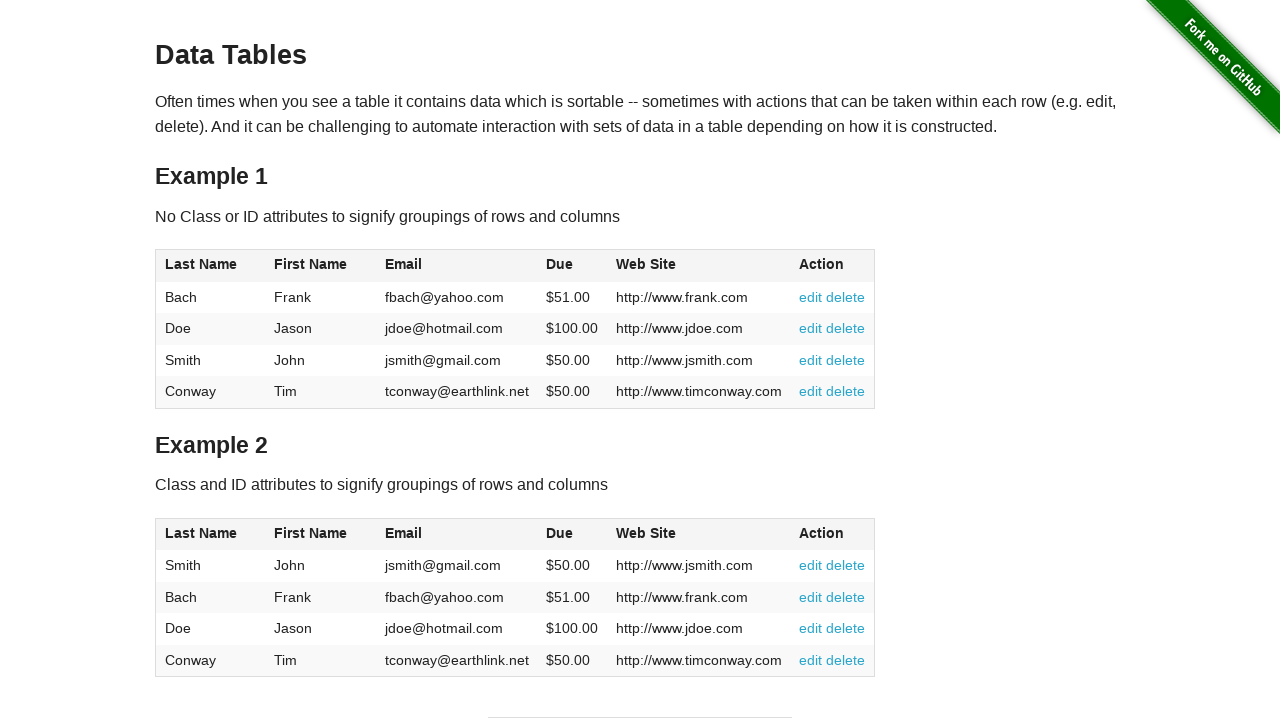

Waited for table data to load after sorting
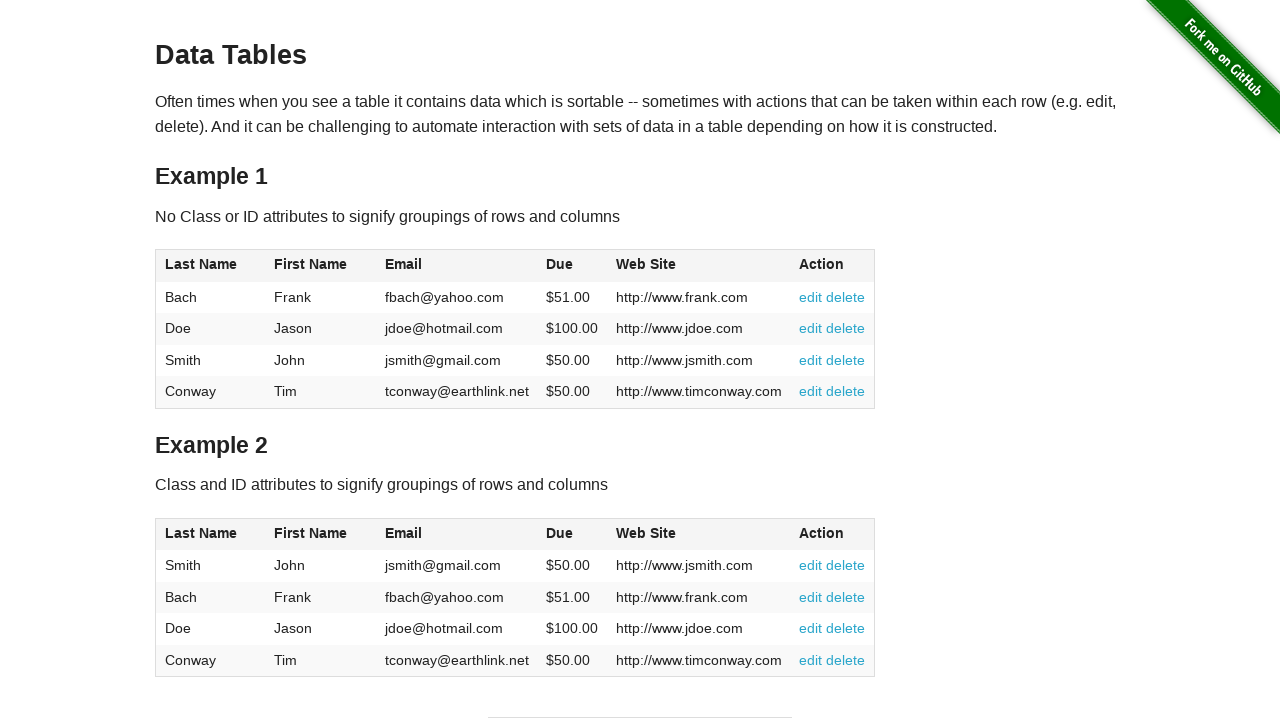

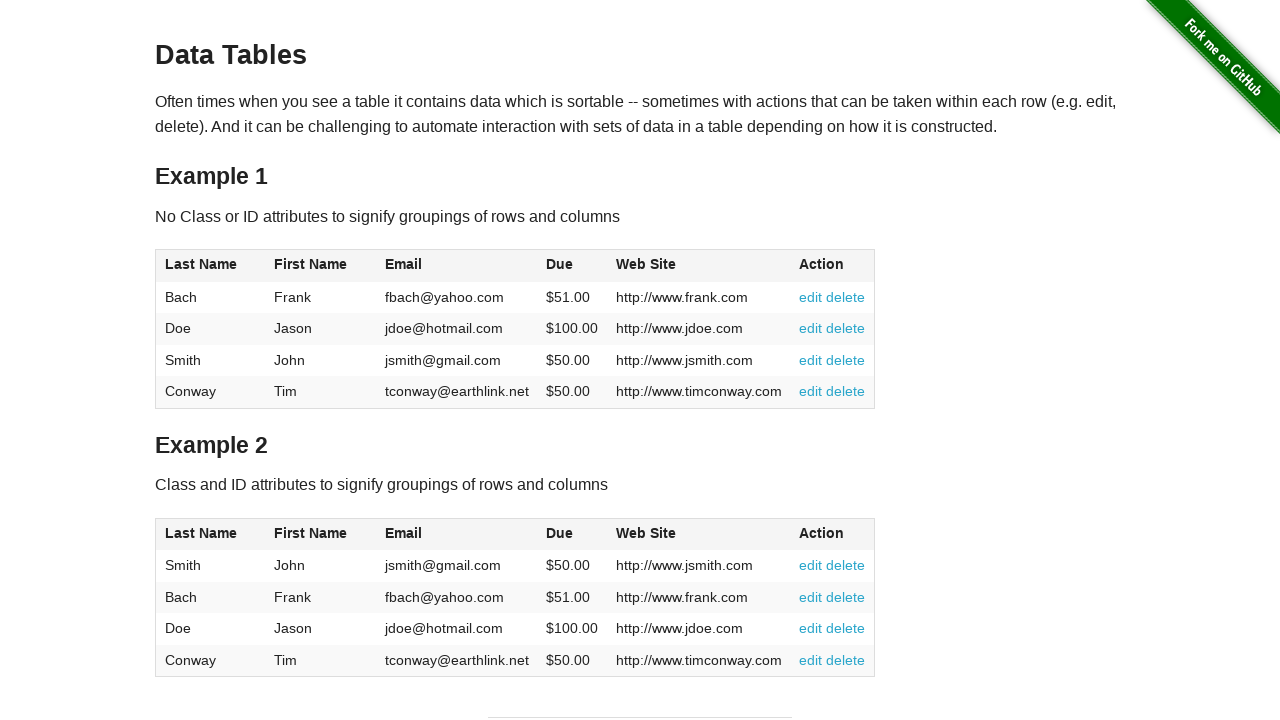